Tests a registration form by filling in first name, last name, and email fields, then submitting and verifying a success message is displayed.

Starting URL: http://suninjuly.github.io/registration1.html

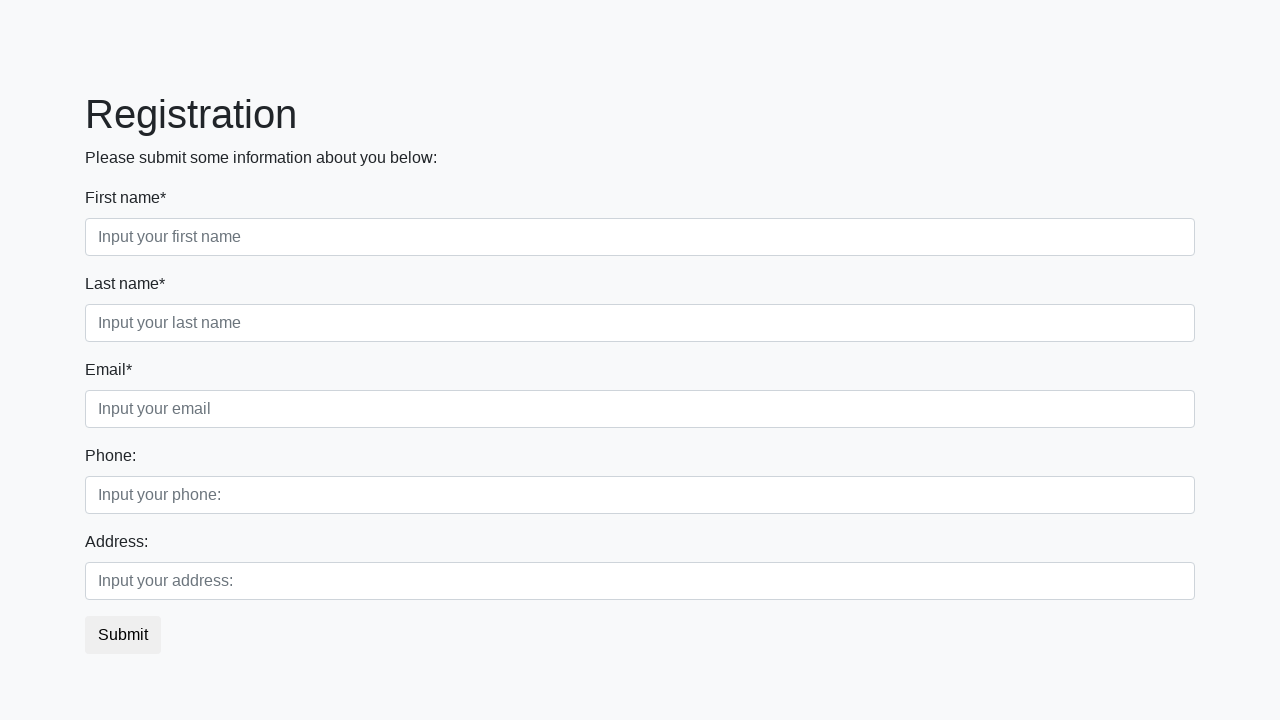

Filled first name field with 'John' on .first_block input.first
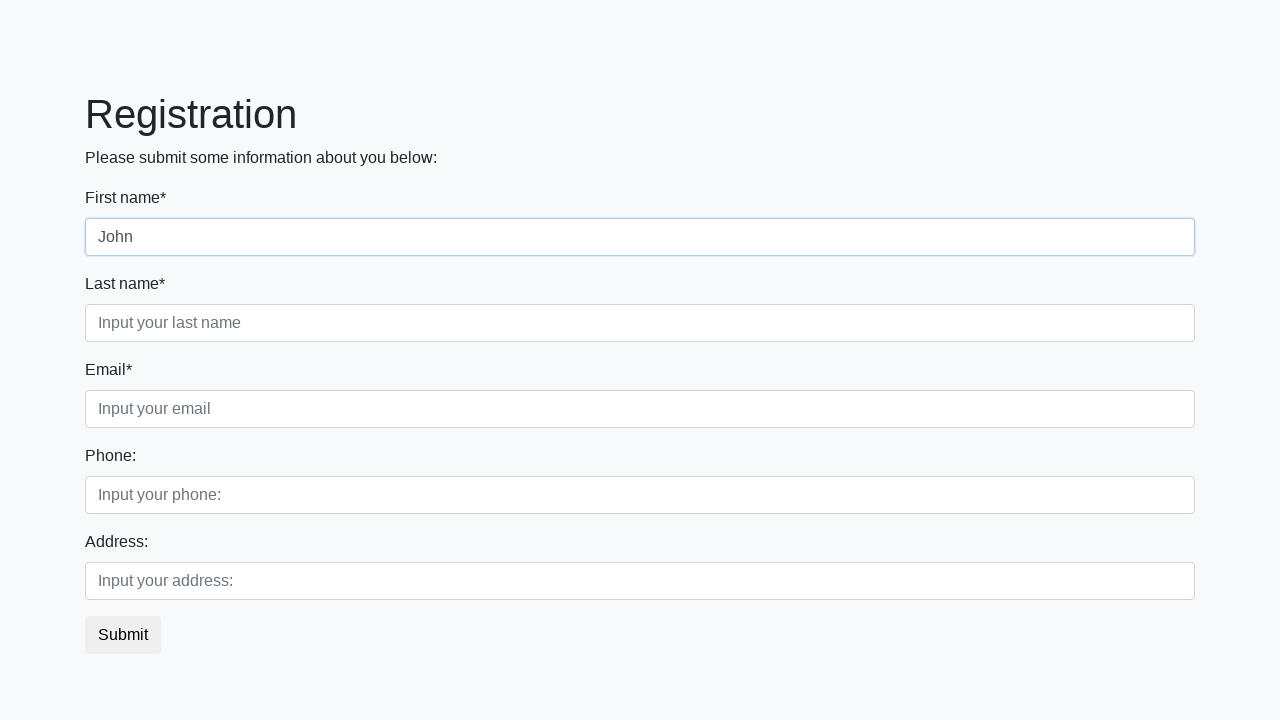

Filled last name field with 'Smith' on .first_block input.second
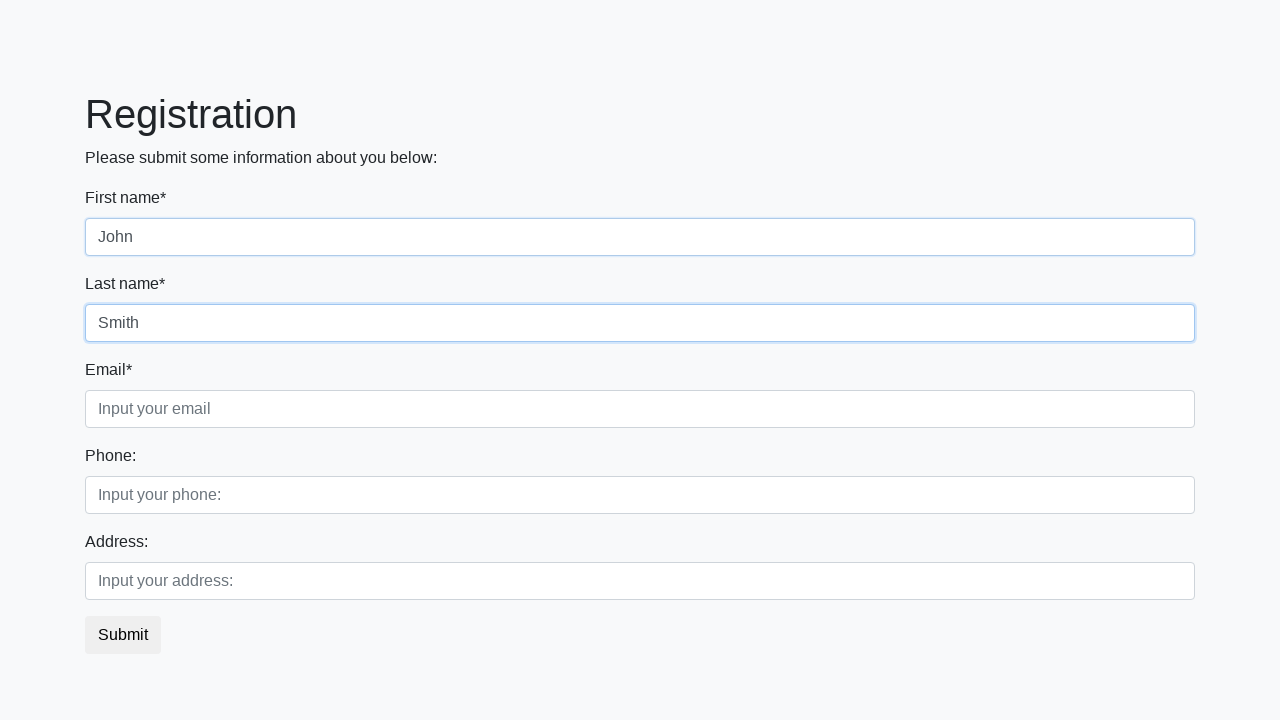

Filled email field with 'john.smith@gmail.com' on .first_block input.third
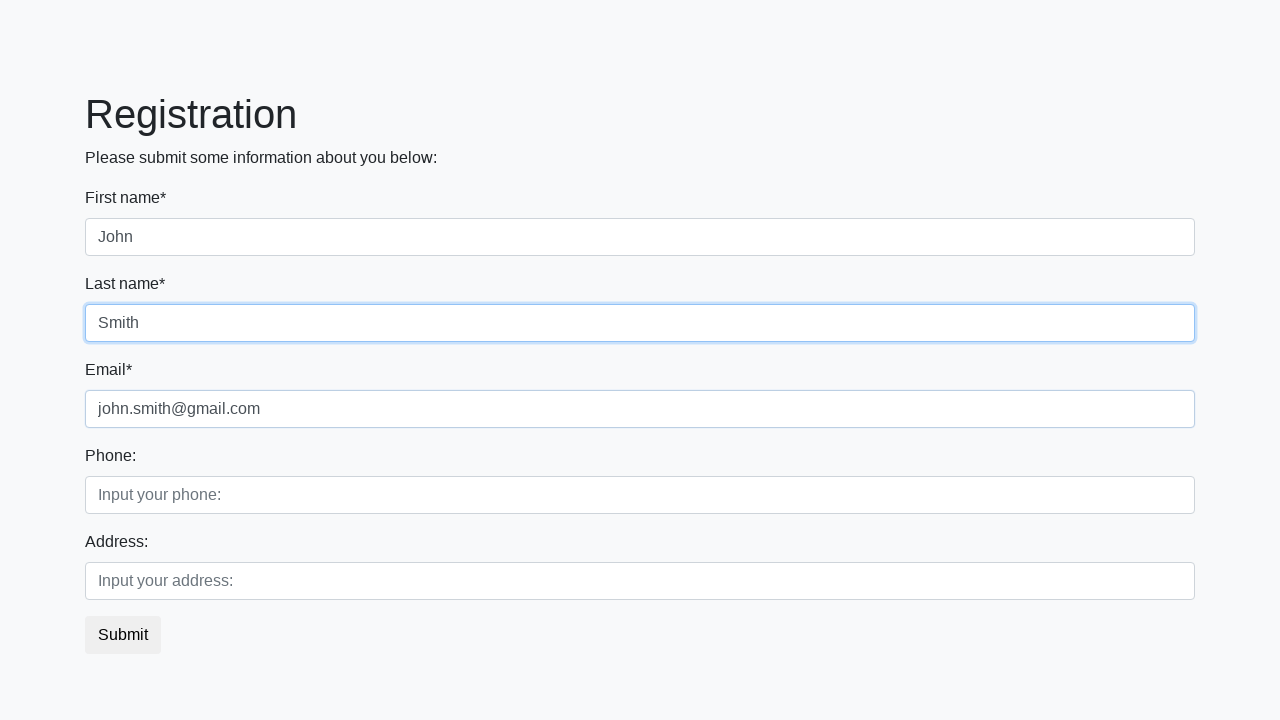

Clicked submit button at (123, 635) on button.btn
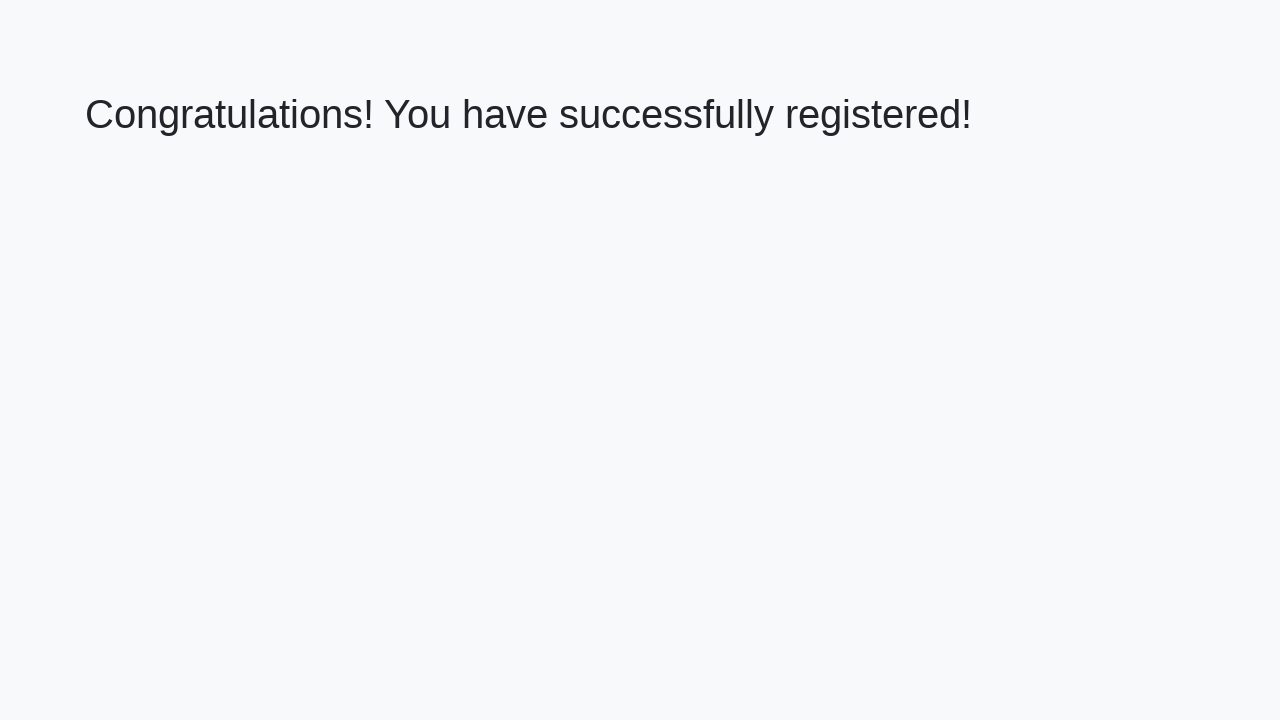

Success message heading loaded
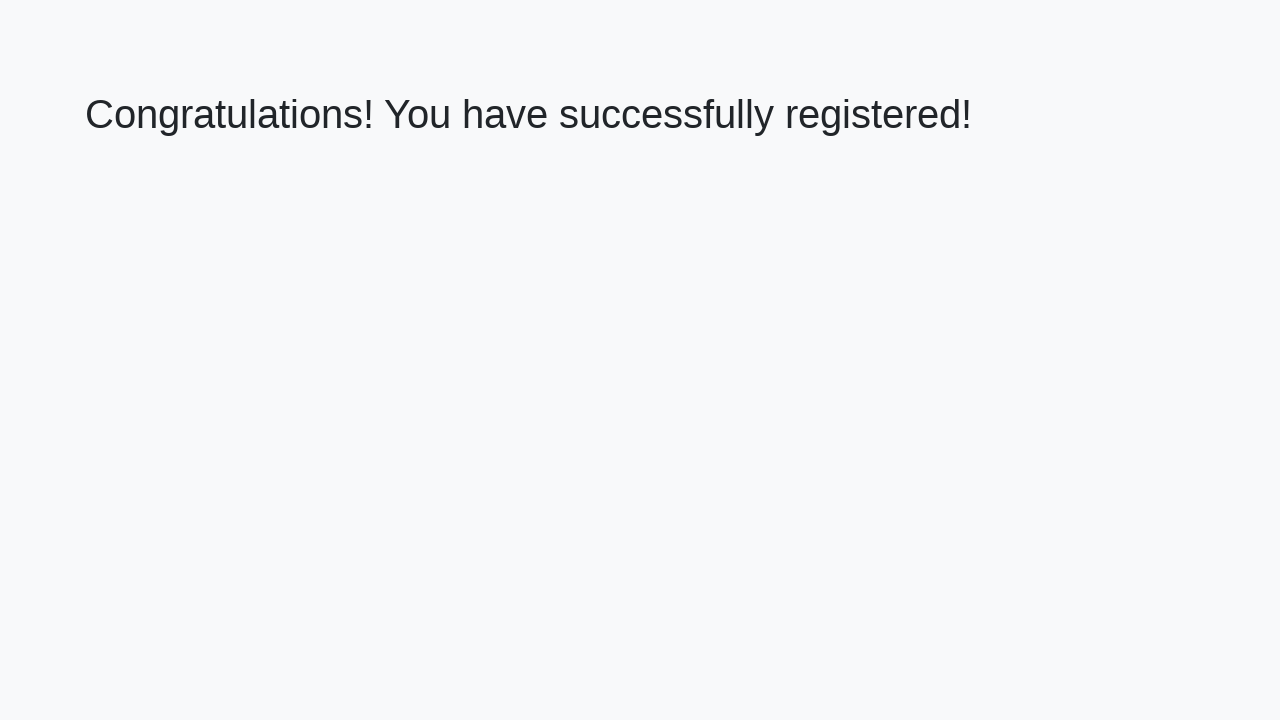

Retrieved success message text
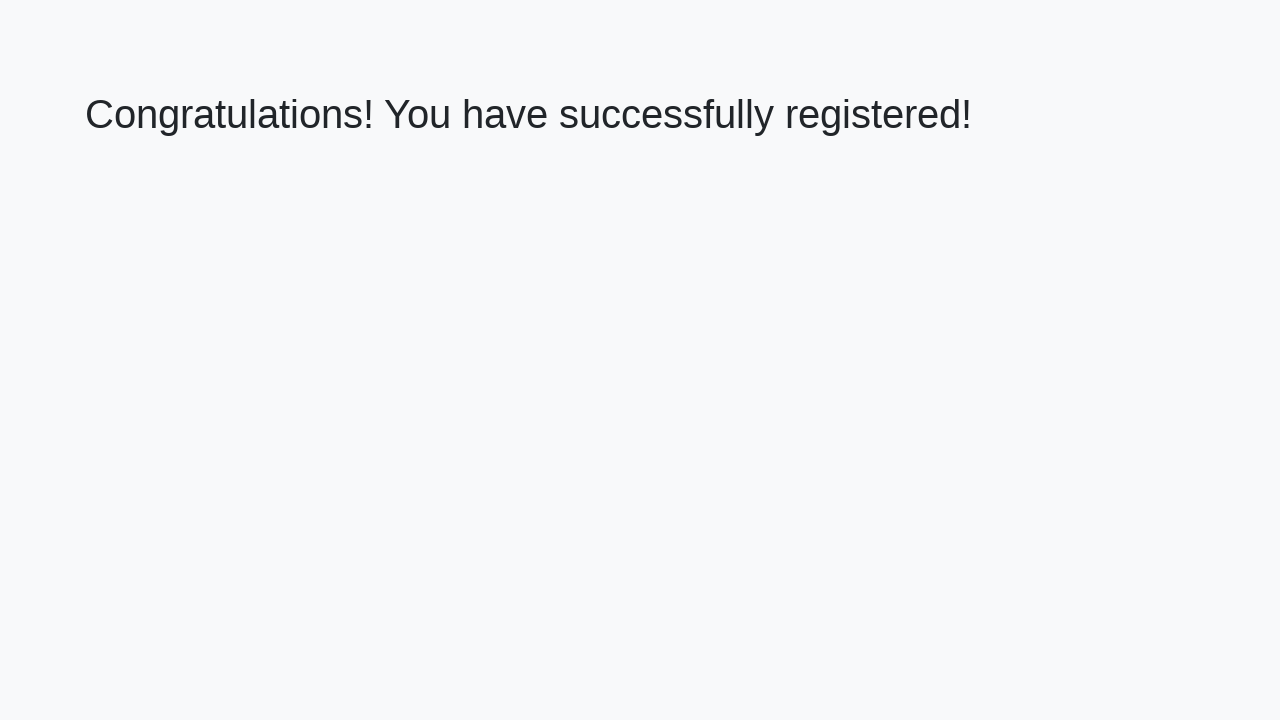

Verified success message displays 'Congratulations! You have successfully registered!'
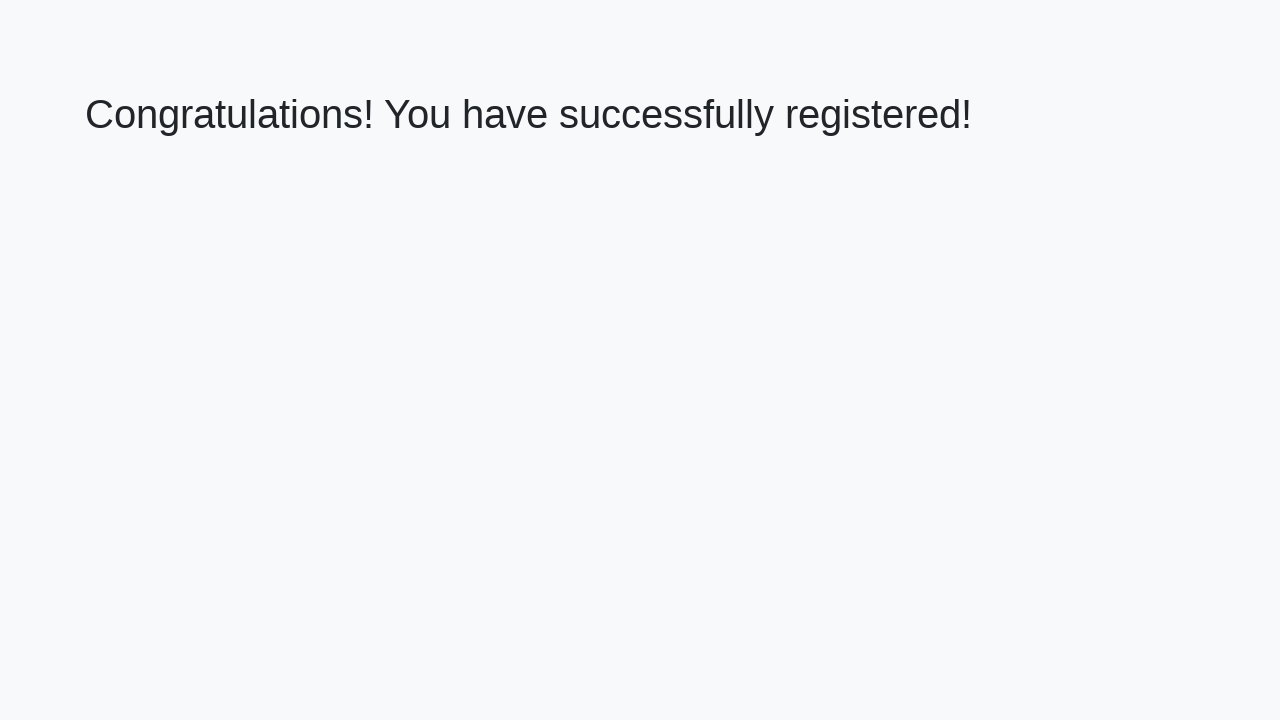

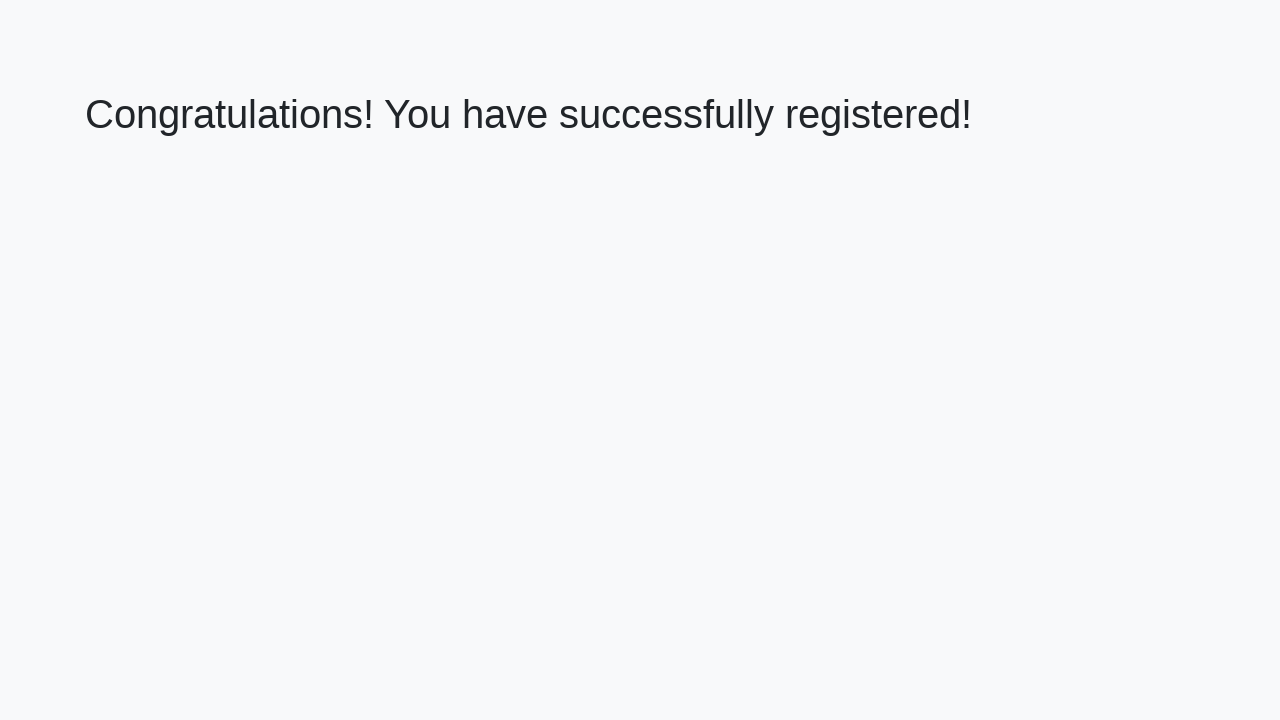